Tests the notification messages feature by navigating to the notification page and clicking the trigger link multiple times to observe different notification messages

Starting URL: https://the-internet.herokuapp.com/

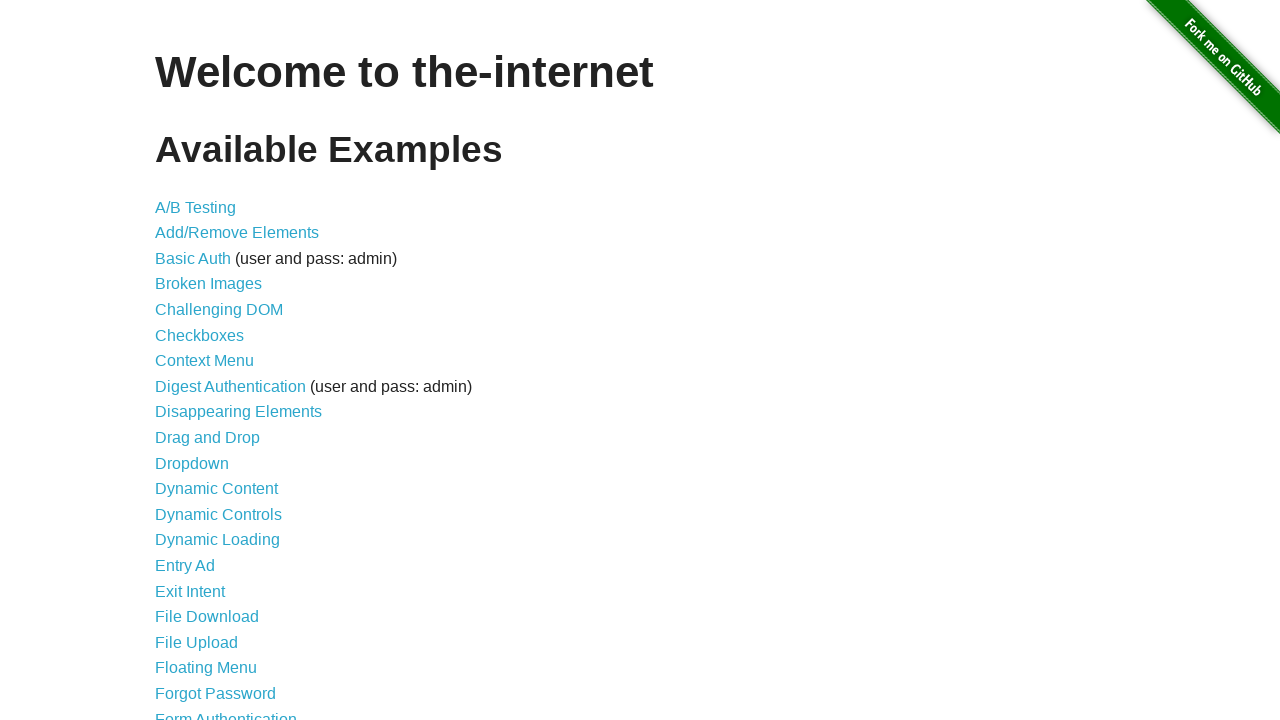

Clicked on Notification Messages link at (234, 420) on xpath=//a[normalize-space()='Notification Messages']
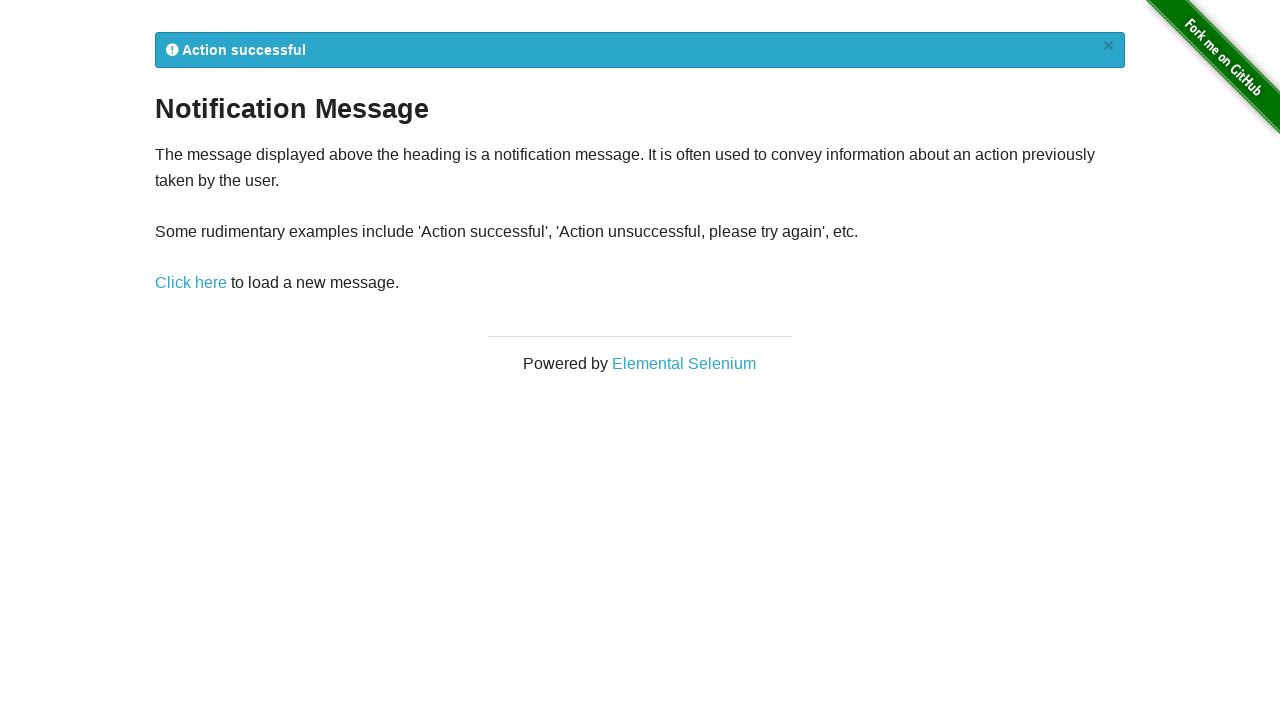

Notification Messages page loaded
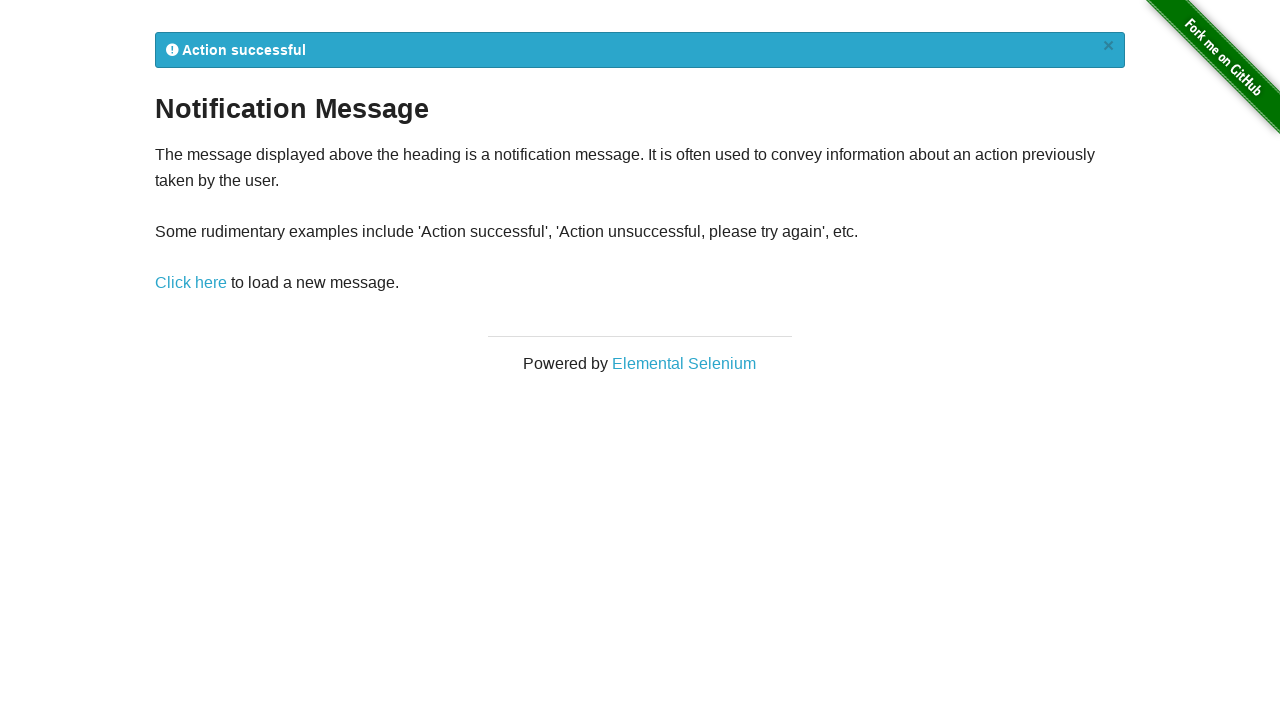

Clicked notification trigger (attempt 1) at (191, 283) on xpath=//a[normalize-space()='Click here']
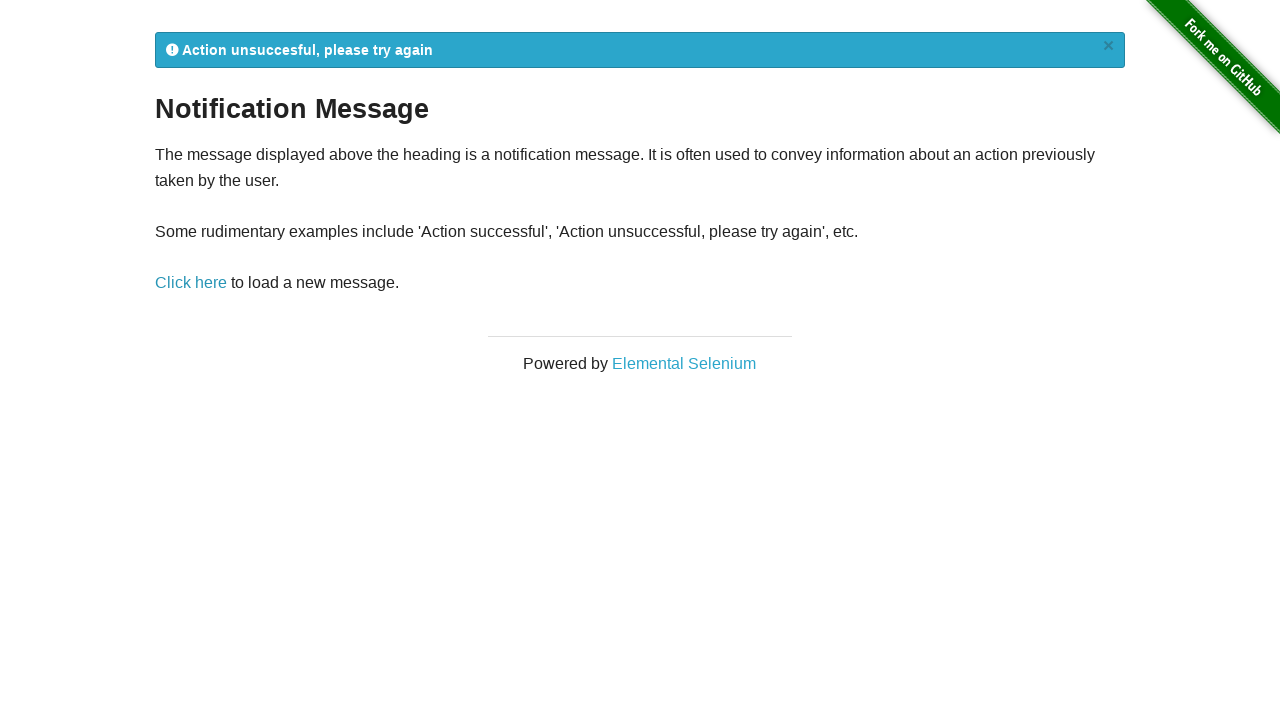

Notification message appeared (attempt 1)
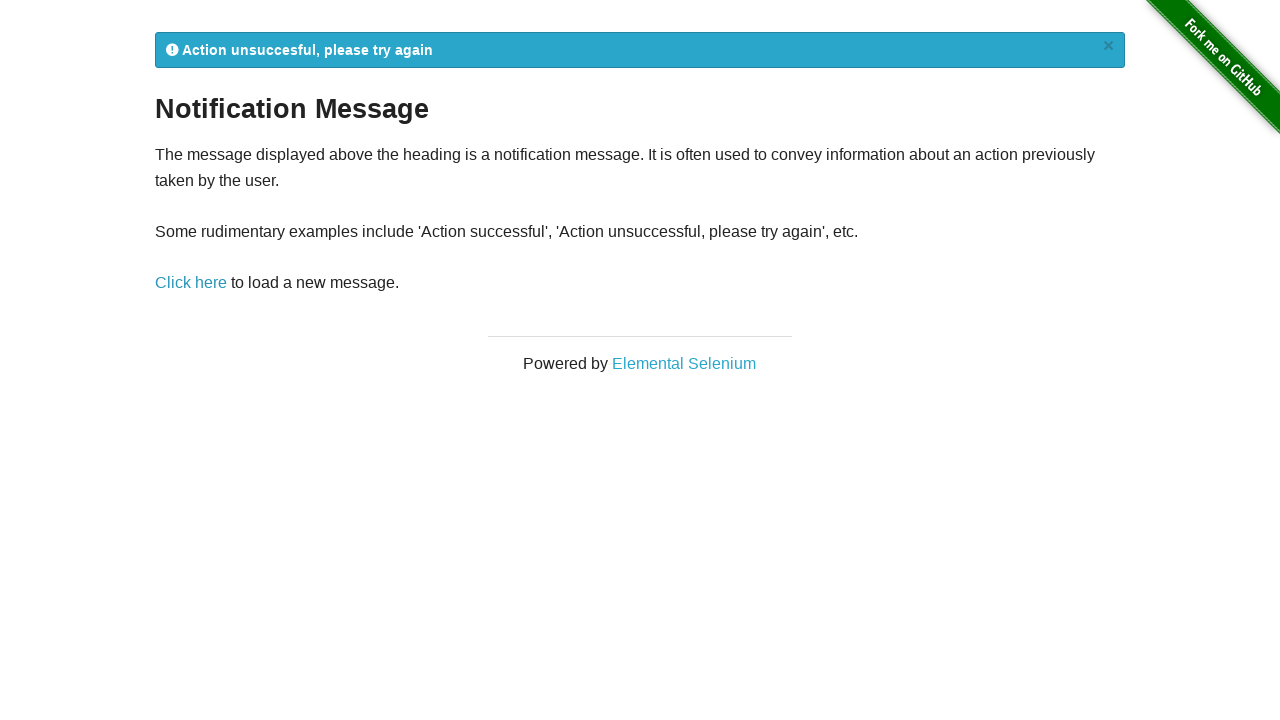

Clicked notification trigger (attempt 2) at (191, 283) on xpath=//a[normalize-space()='Click here']
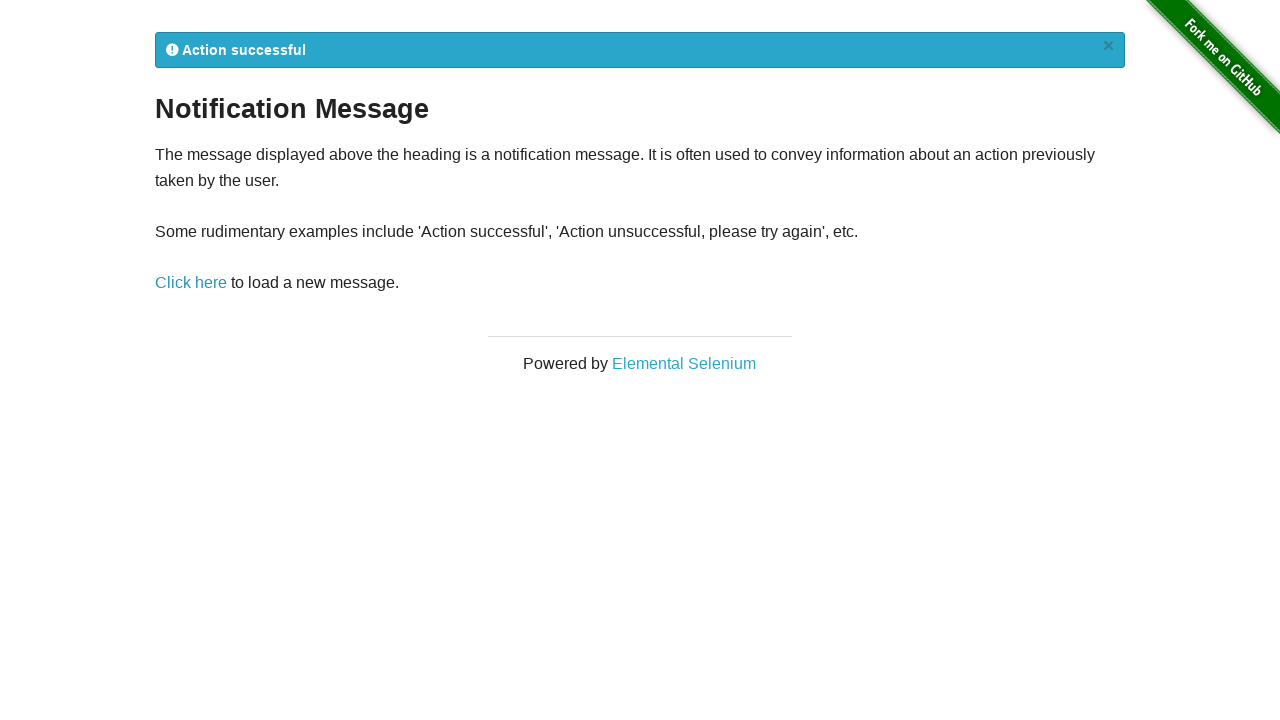

Notification message appeared (attempt 2)
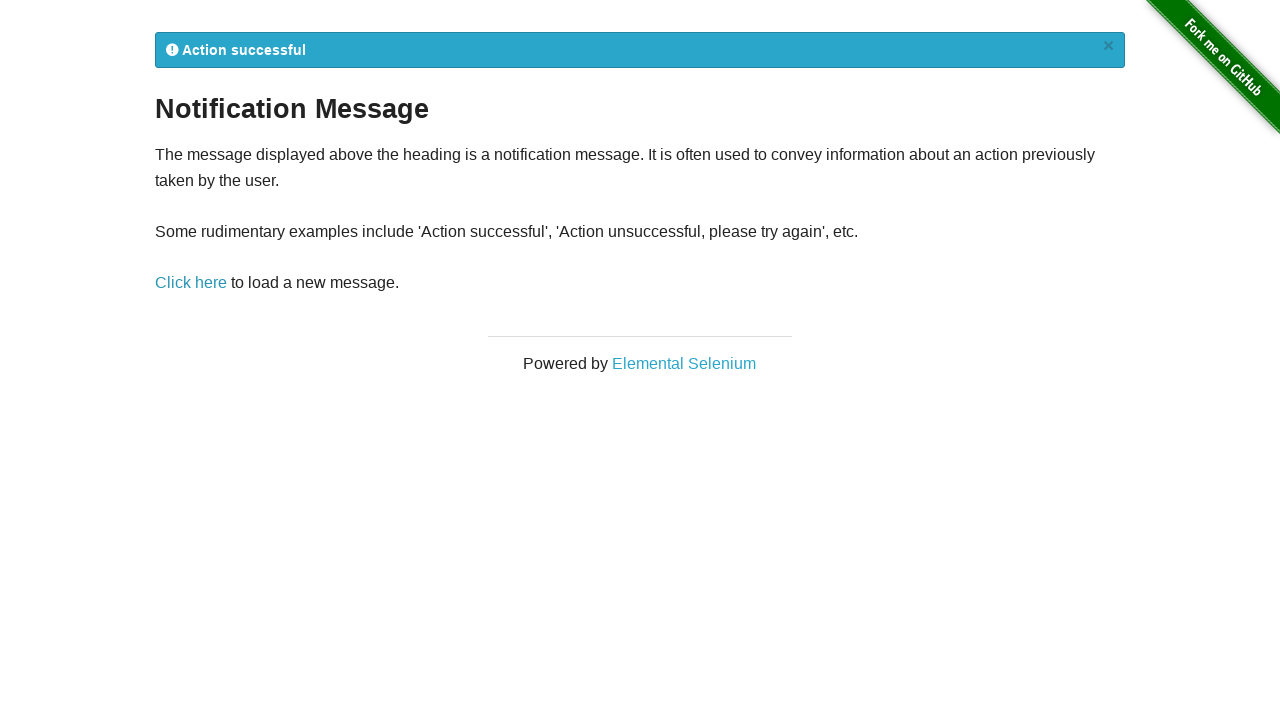

Clicked notification trigger (attempt 3) at (191, 283) on xpath=//a[normalize-space()='Click here']
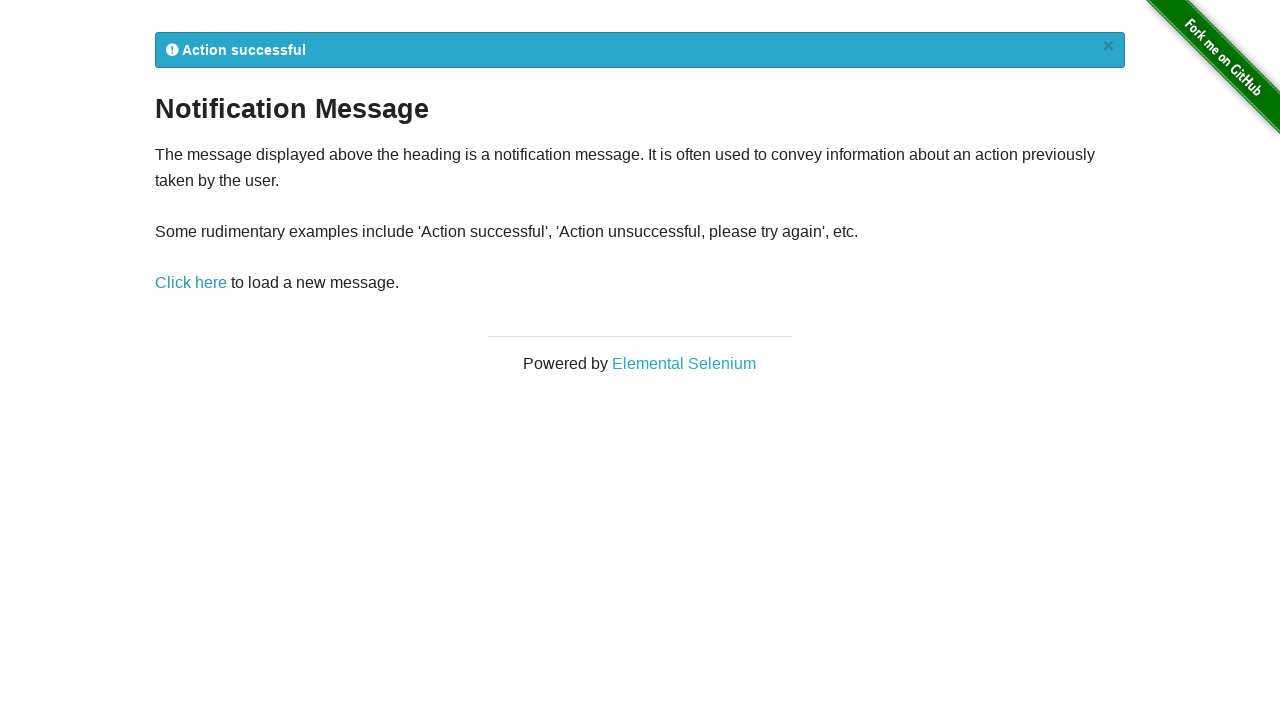

Notification message appeared (attempt 3)
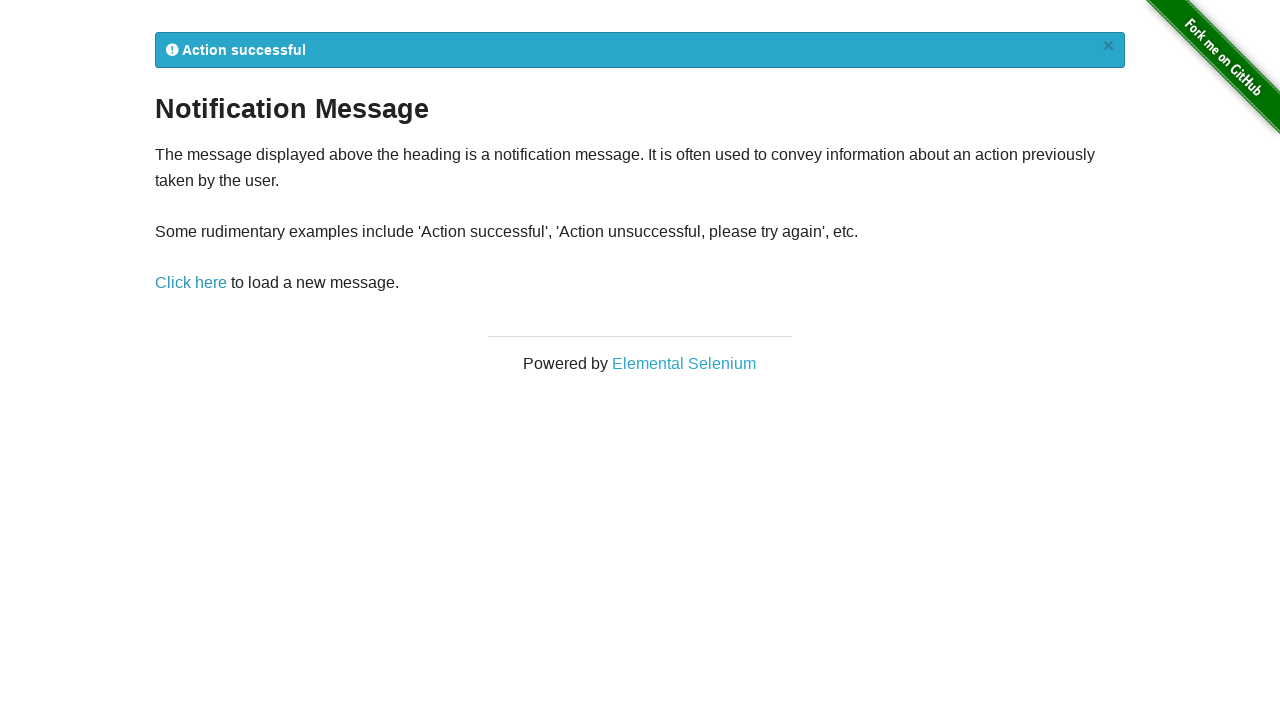

Clicked notification trigger (attempt 4) at (191, 283) on xpath=//a[normalize-space()='Click here']
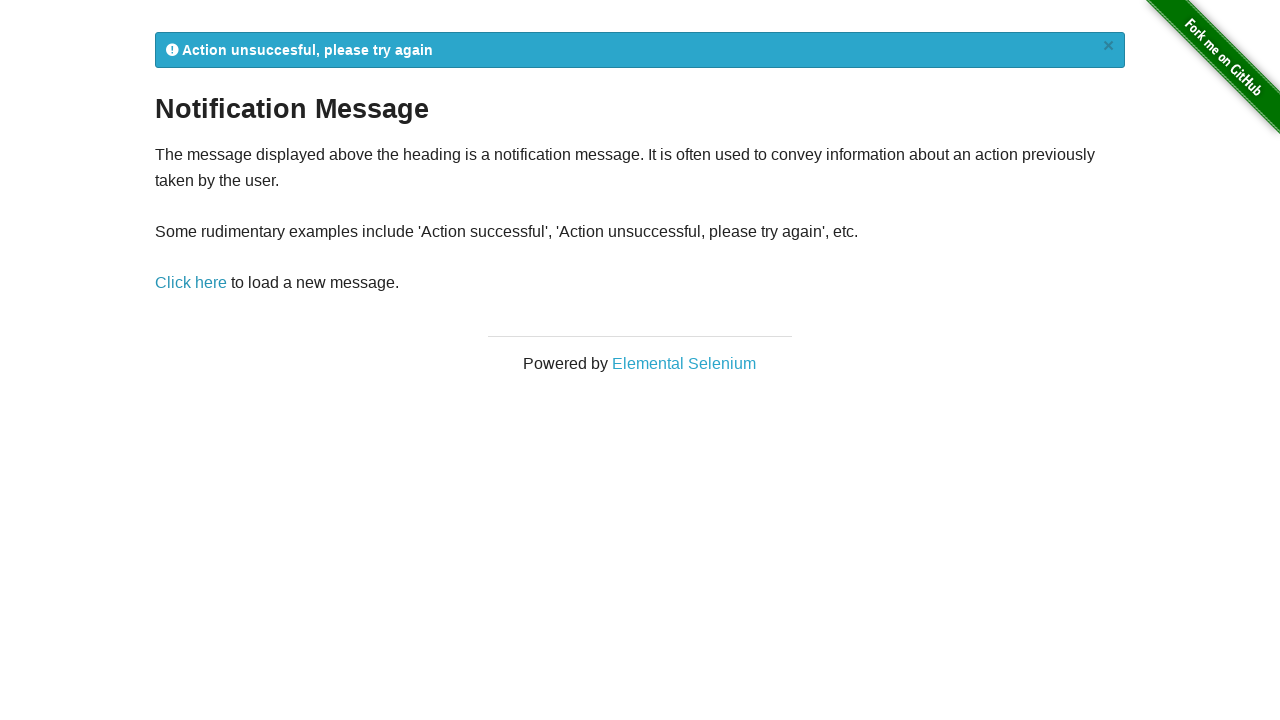

Notification message appeared (attempt 4)
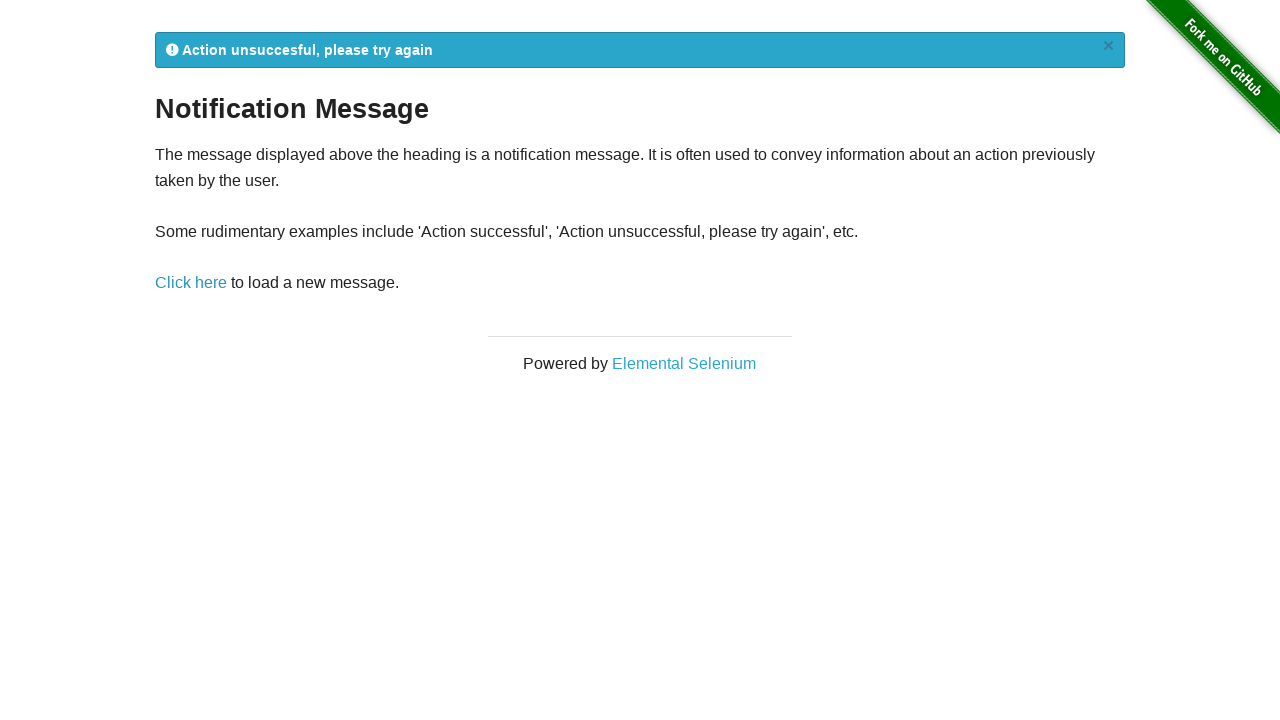

Clicked notification trigger (attempt 5) at (191, 283) on xpath=//a[normalize-space()='Click here']
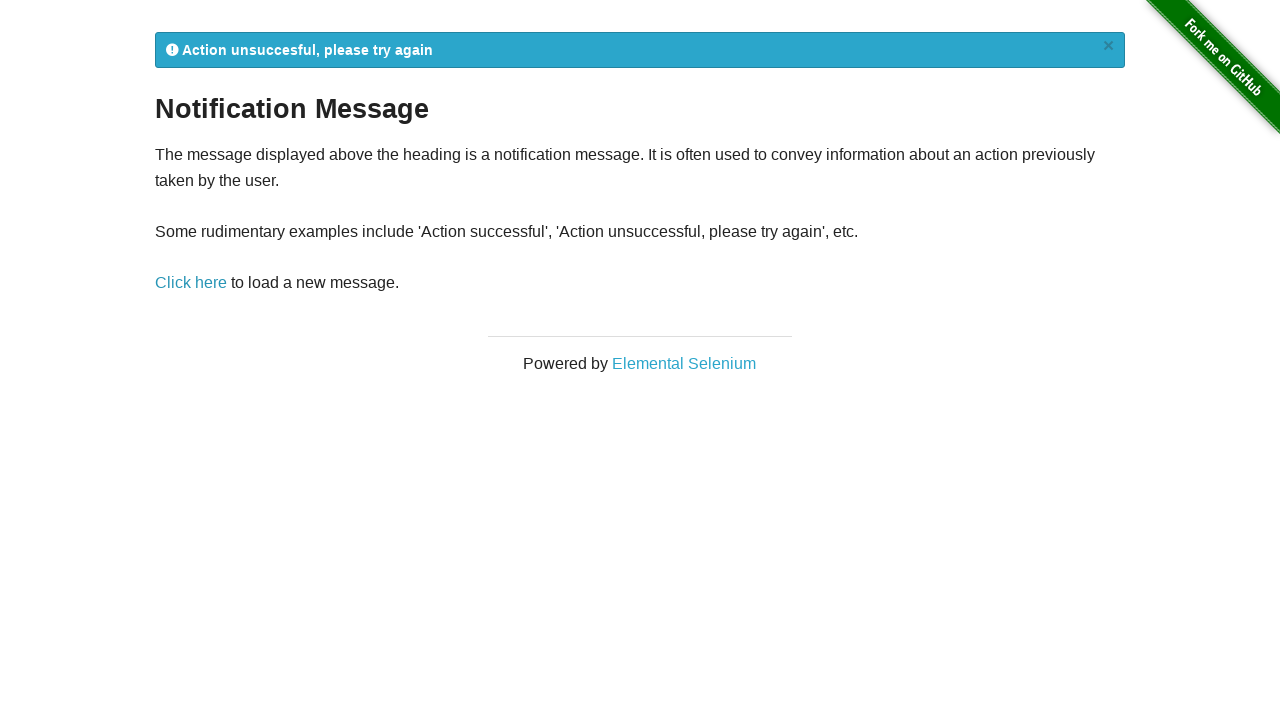

Notification message appeared (attempt 5)
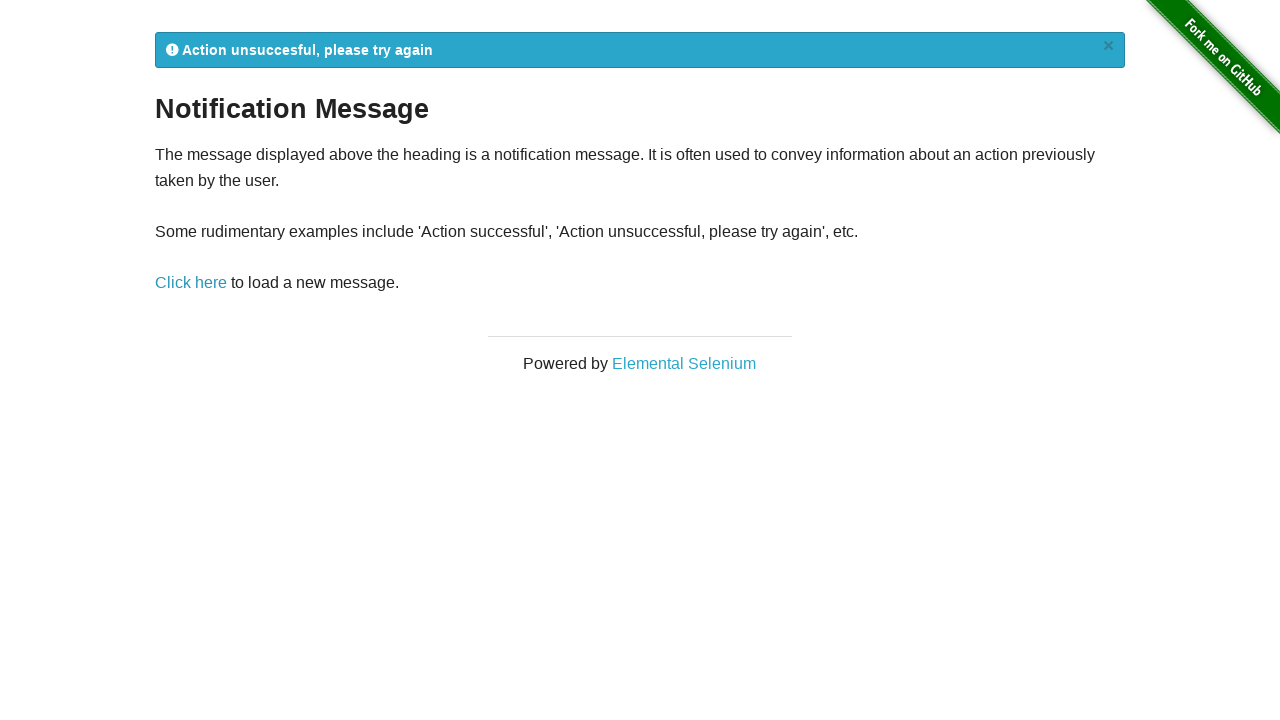

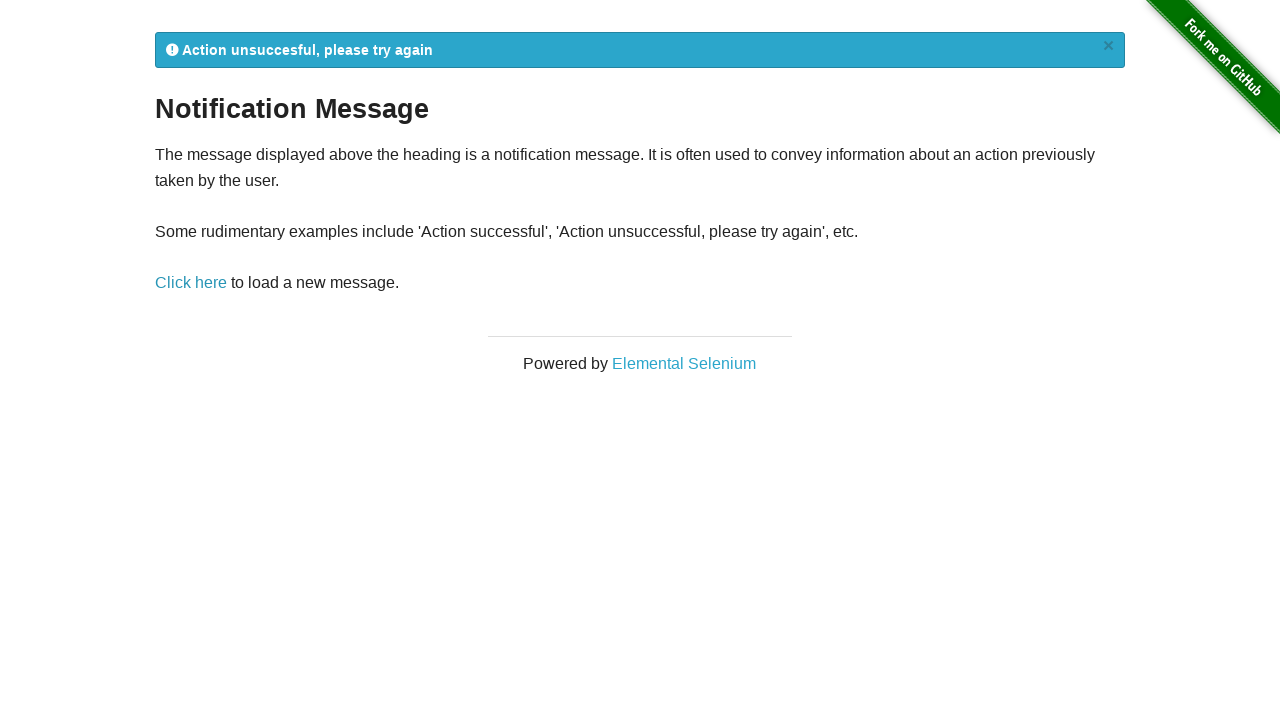